Navigates to the Makers Tech website and retrieves the page title

Starting URL: https://makers.tech

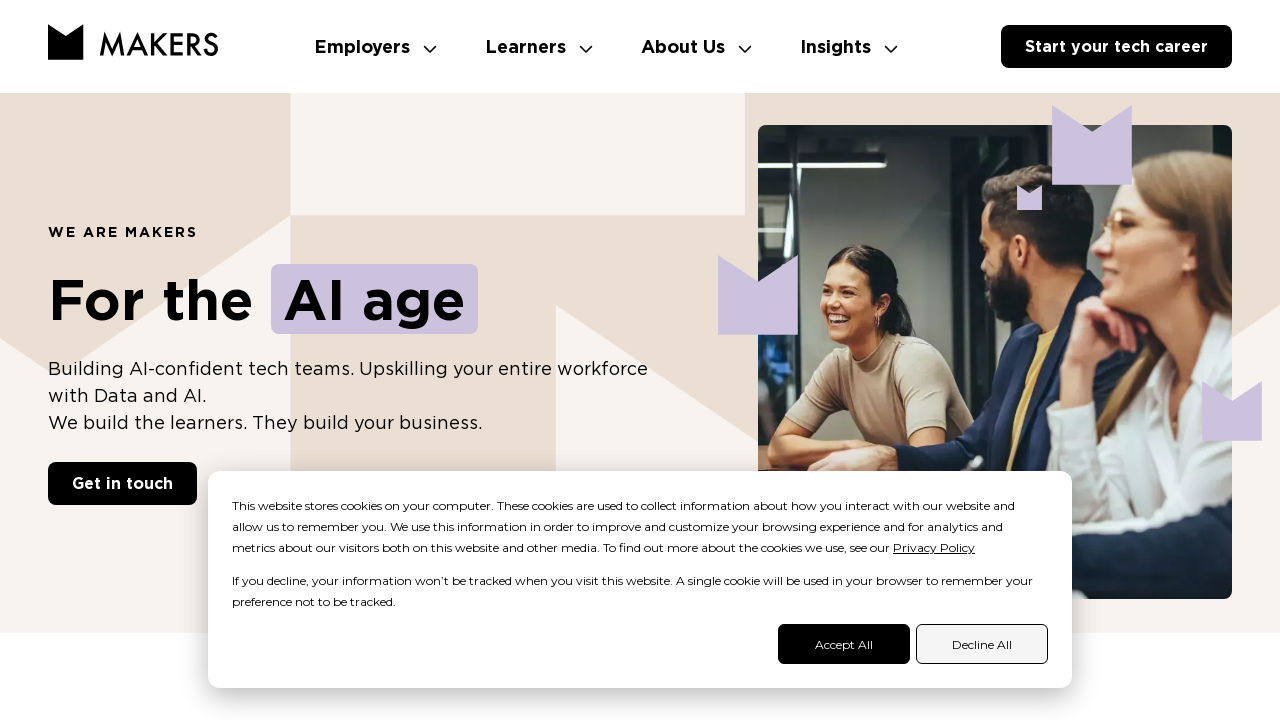

Navigated to https://makers.tech
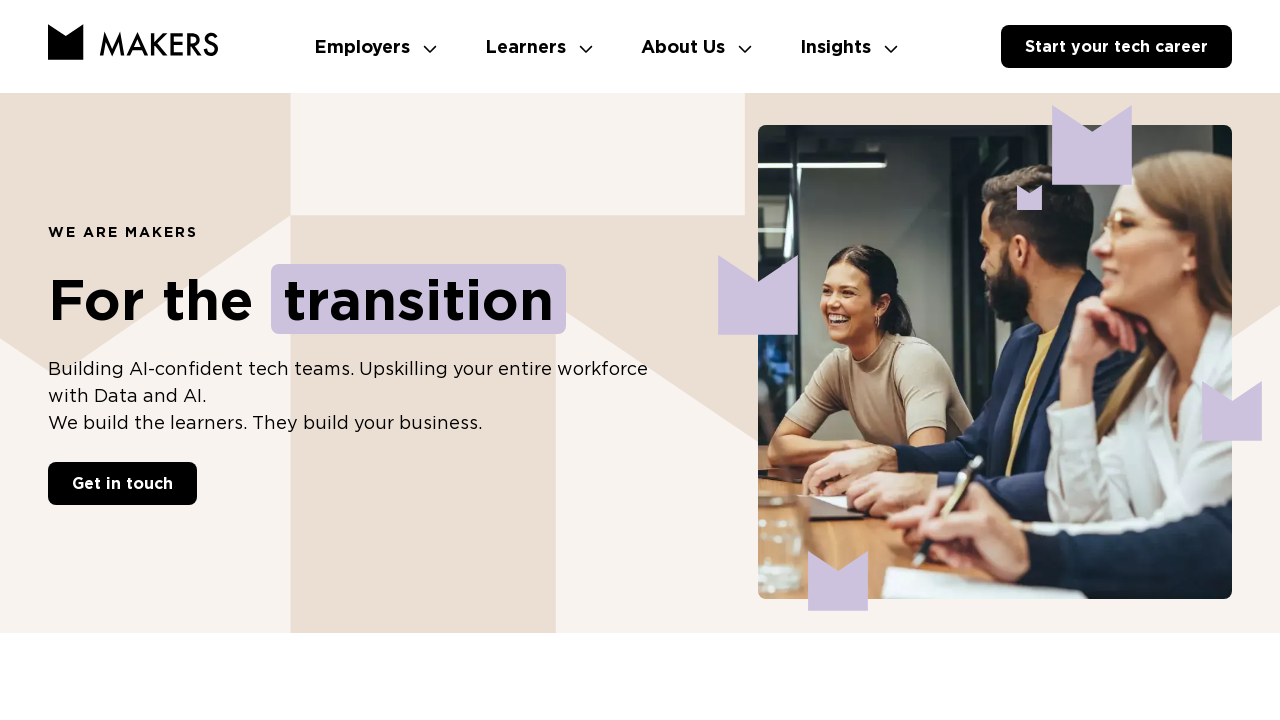

Retrieved page title
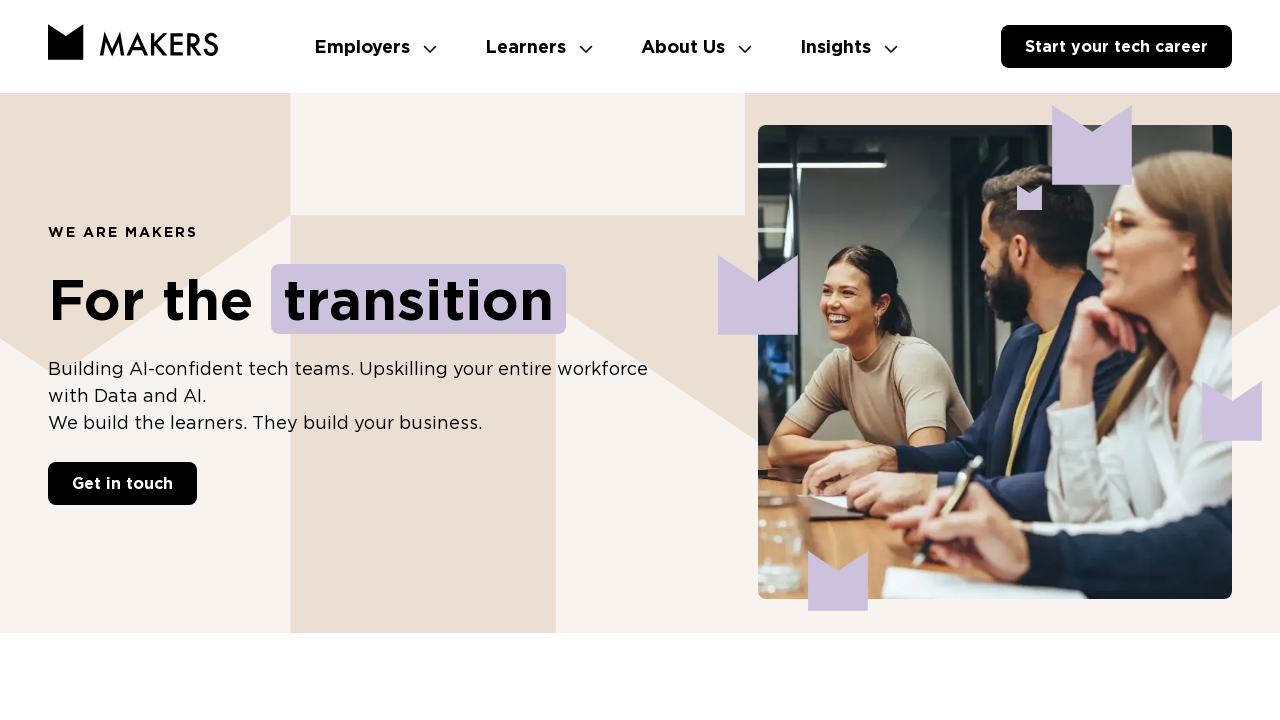

Printed page title: We are Makers. Building the future.
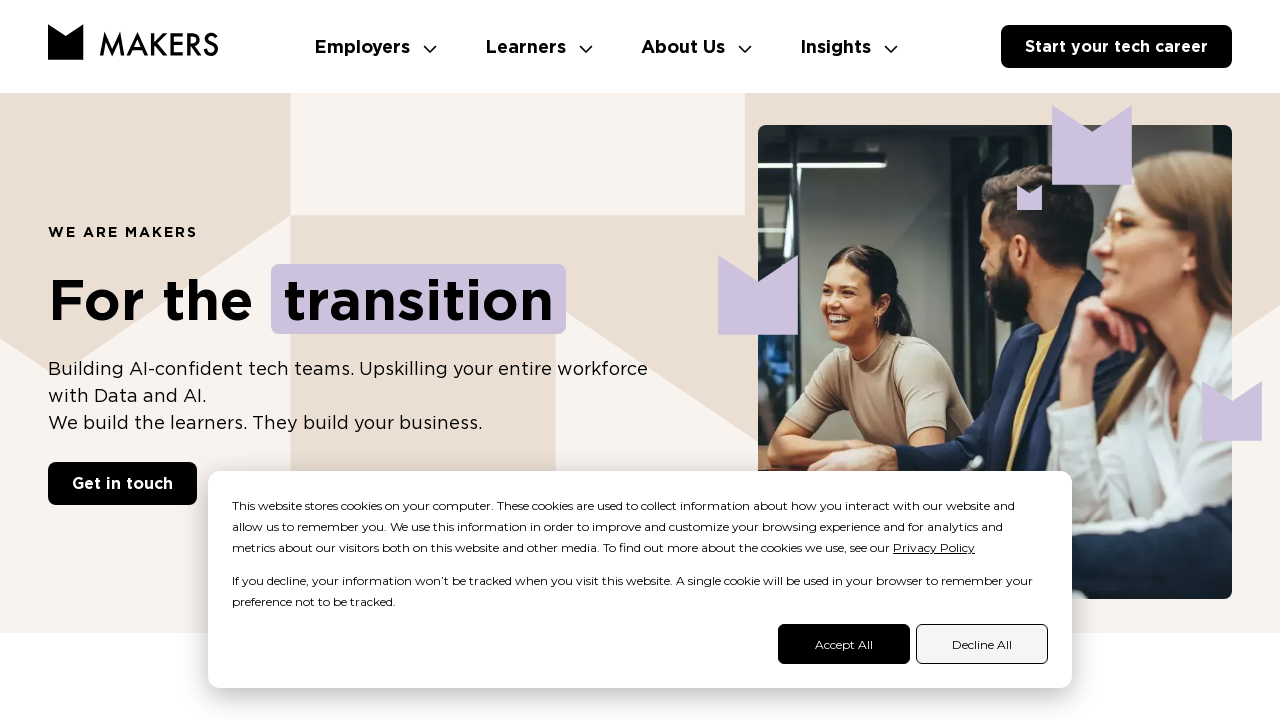

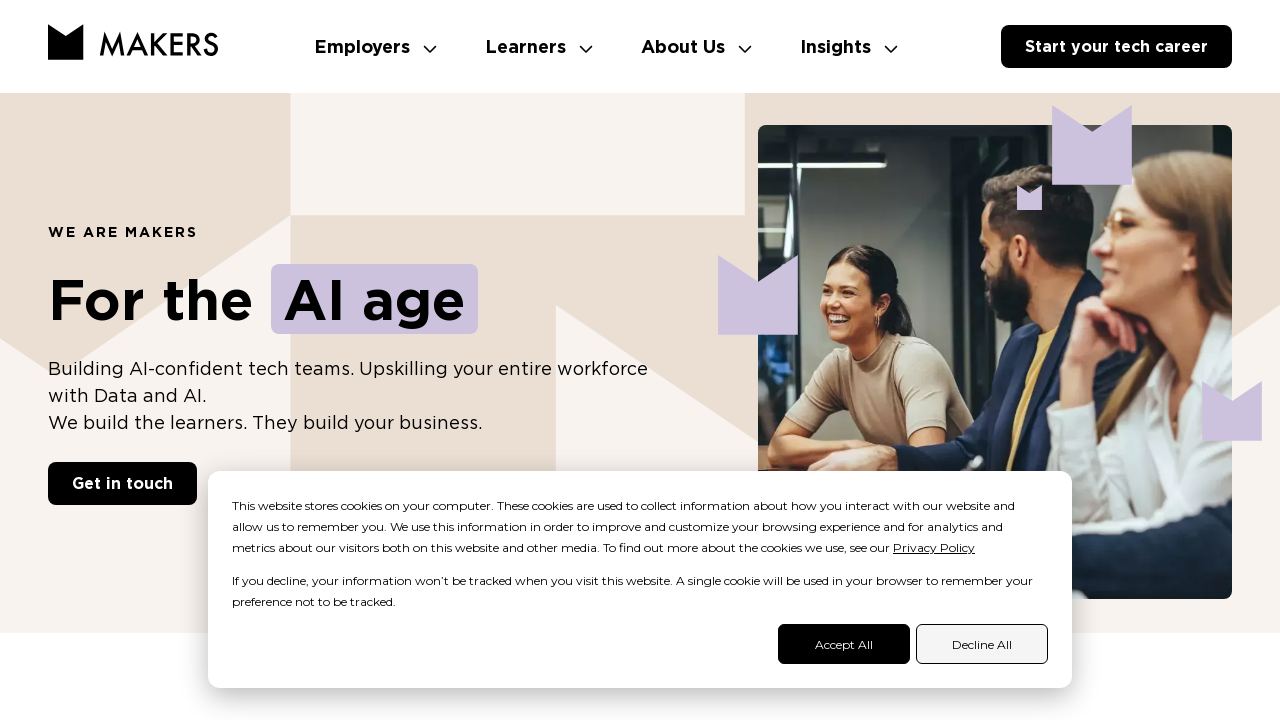